Navigates to YouTube homepage and refreshes the page

Starting URL: https://www.youtube.com/

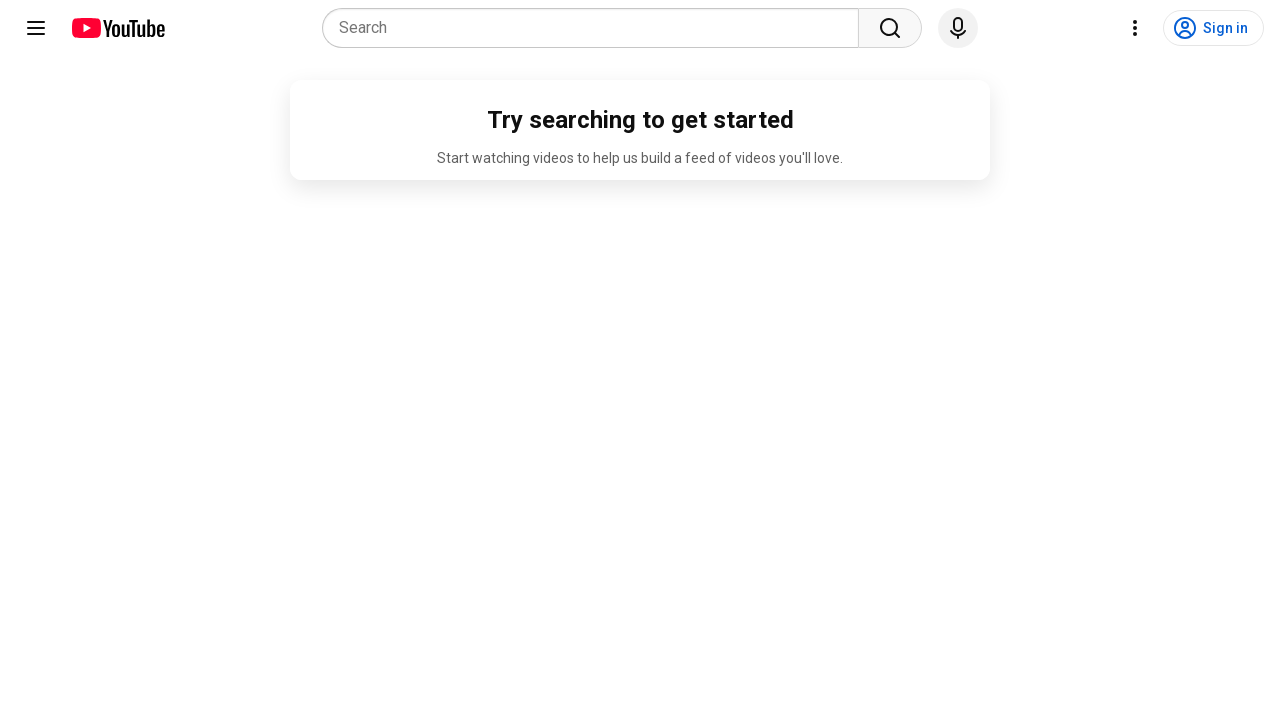

Refreshed the YouTube homepage
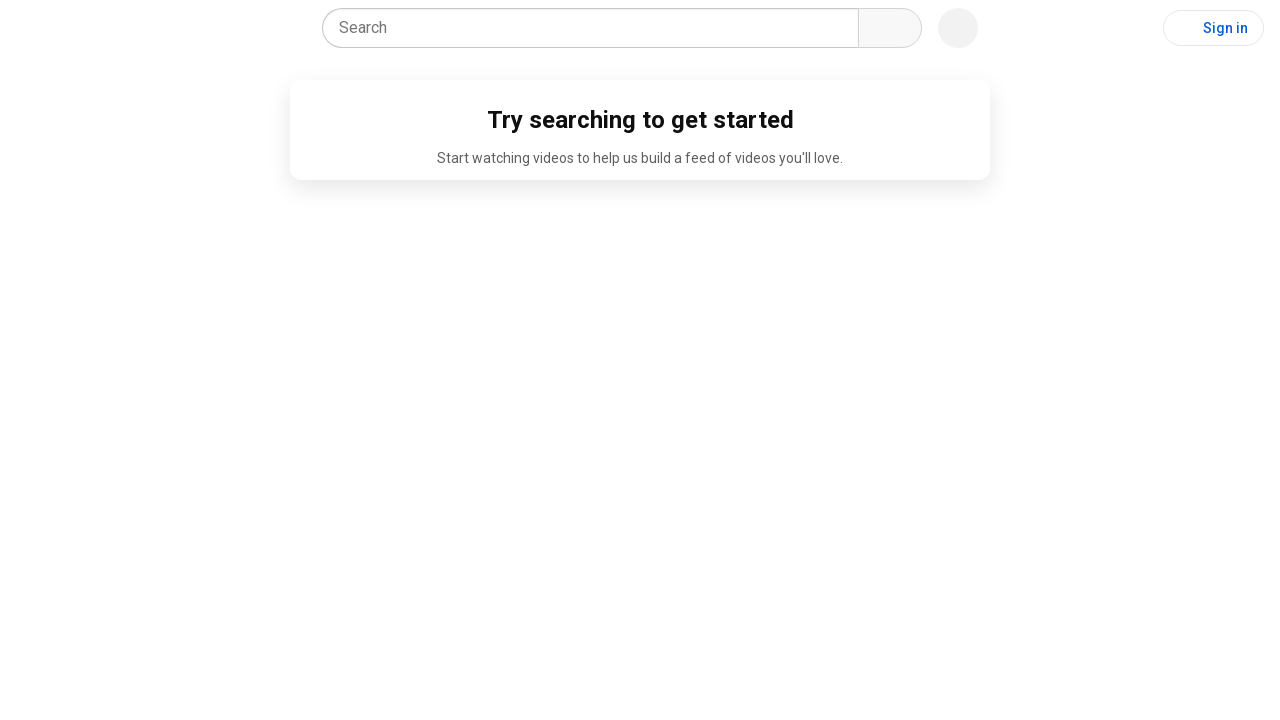

YouTube homepage loaded with network idle
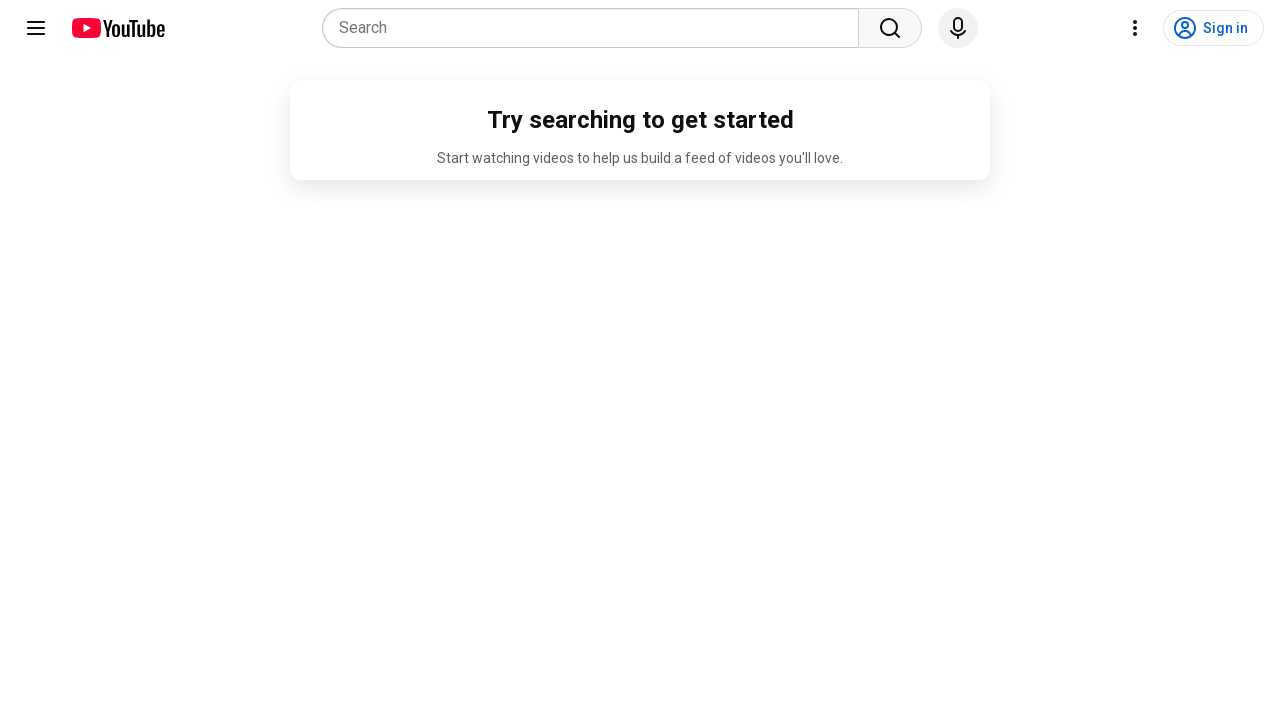

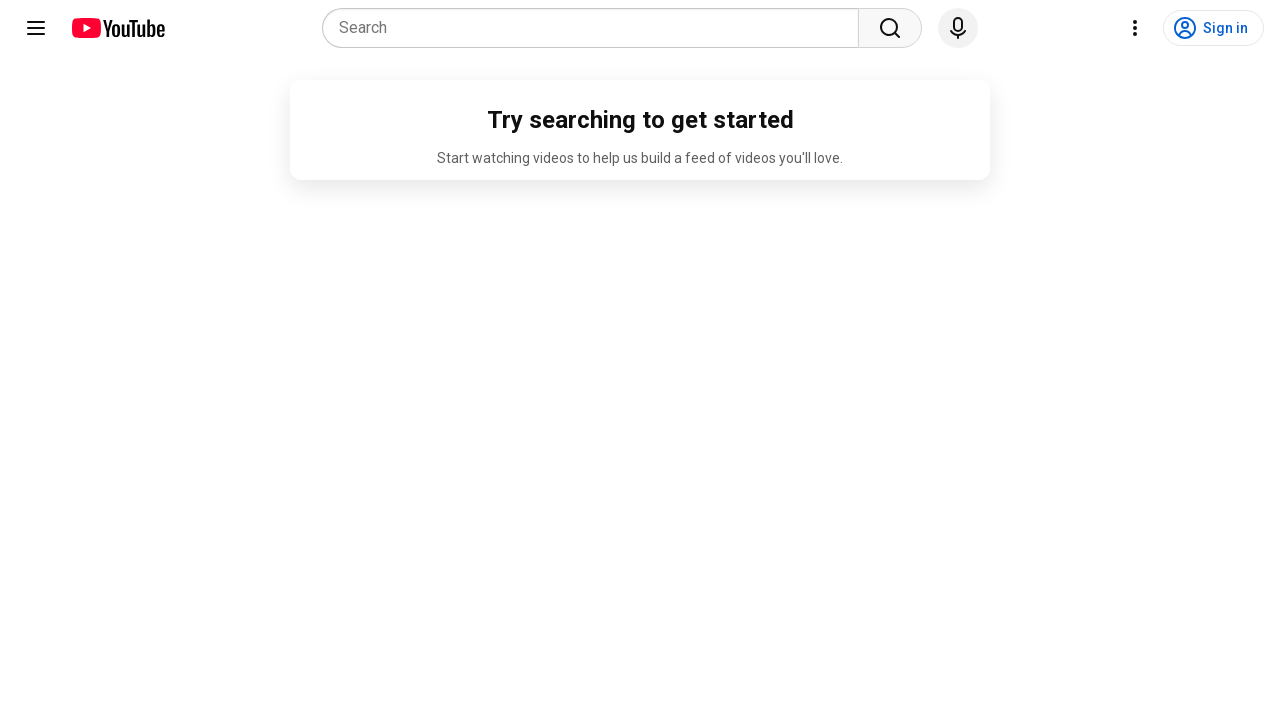